Navigates to a test automation practice page and verifies that a book table exists with data by locating all table cell elements.

Starting URL: http://testautomationpractice.blogspot.com/

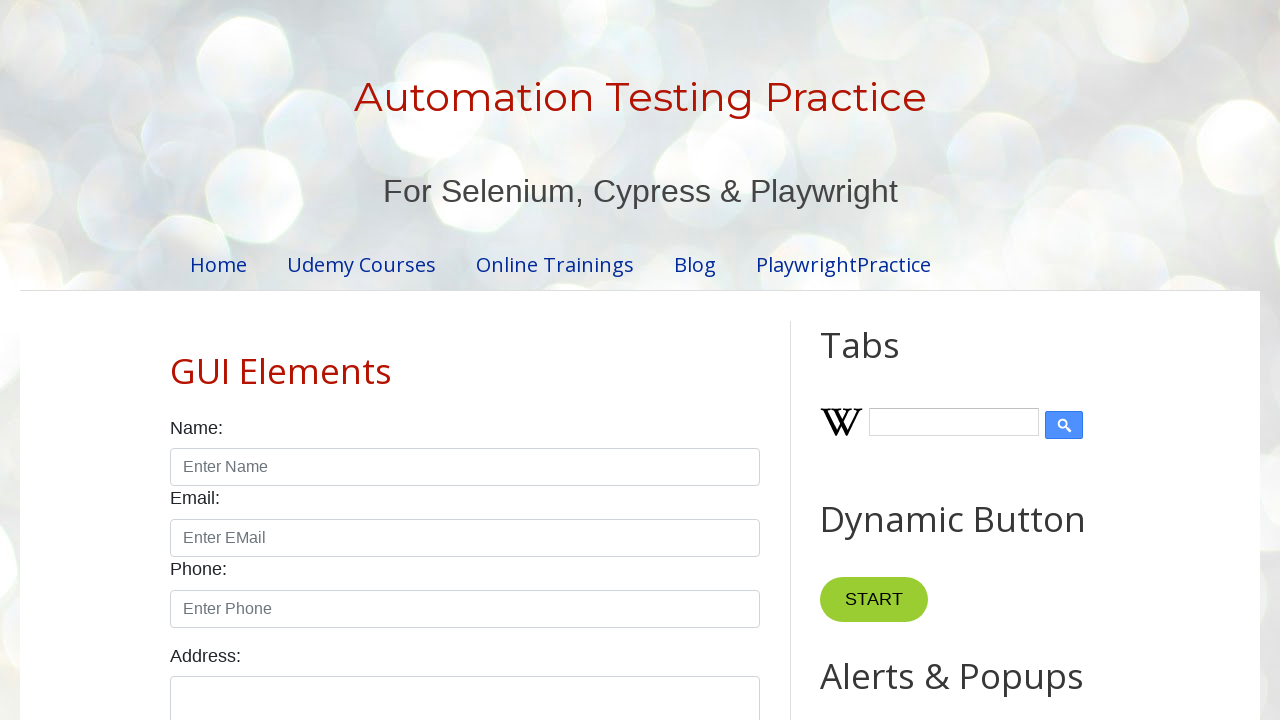

Navigated to test automation practice page
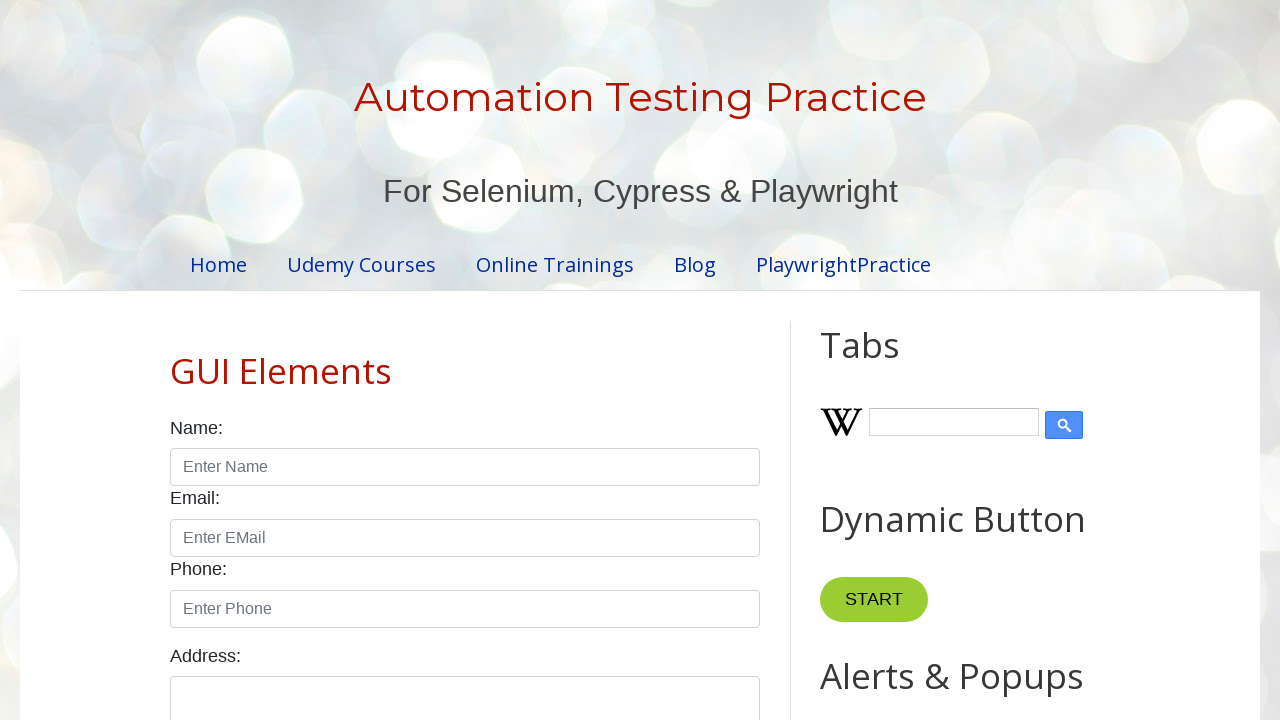

Book table 'BookTable' is present on the page
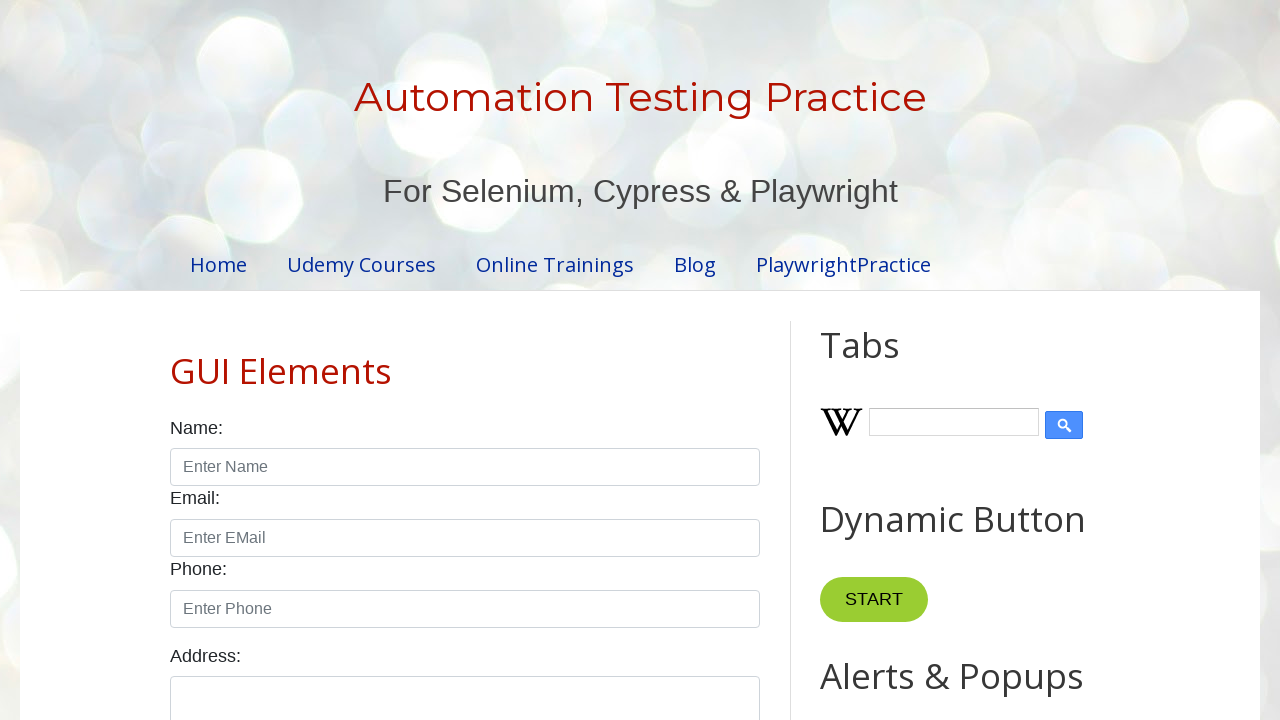

Located all table cells in BookTable and verified first cell is present with data
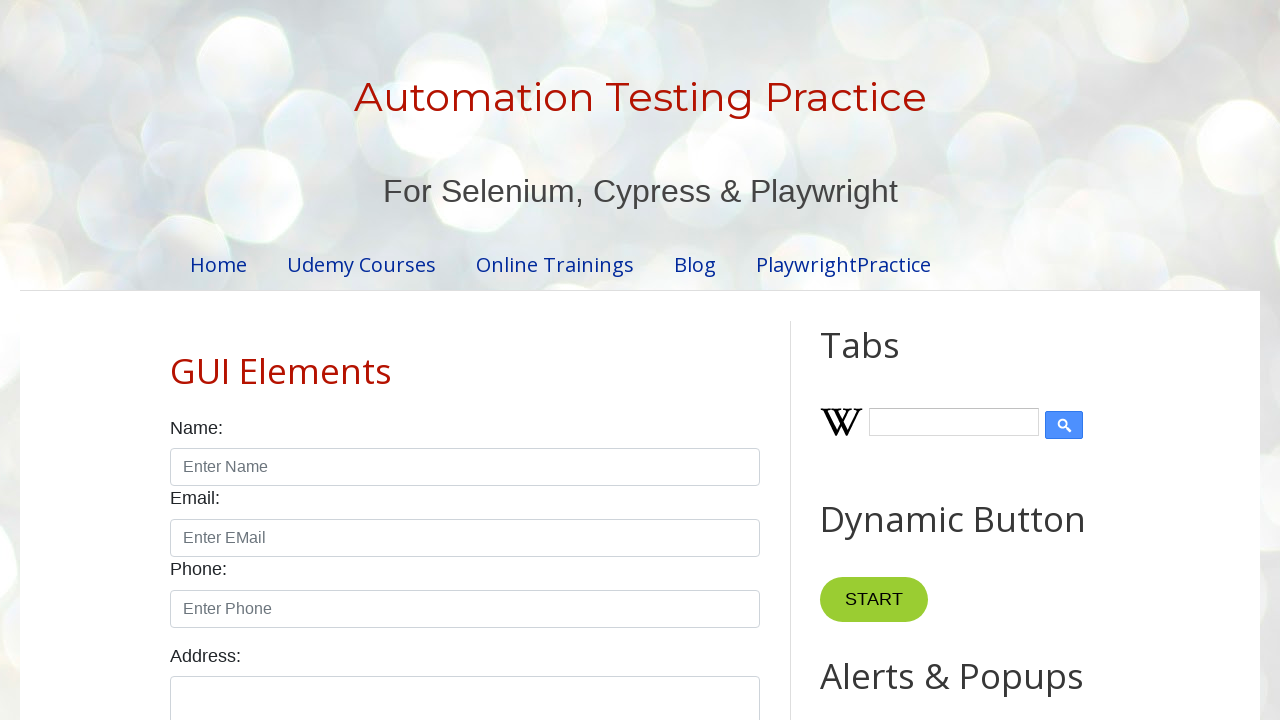

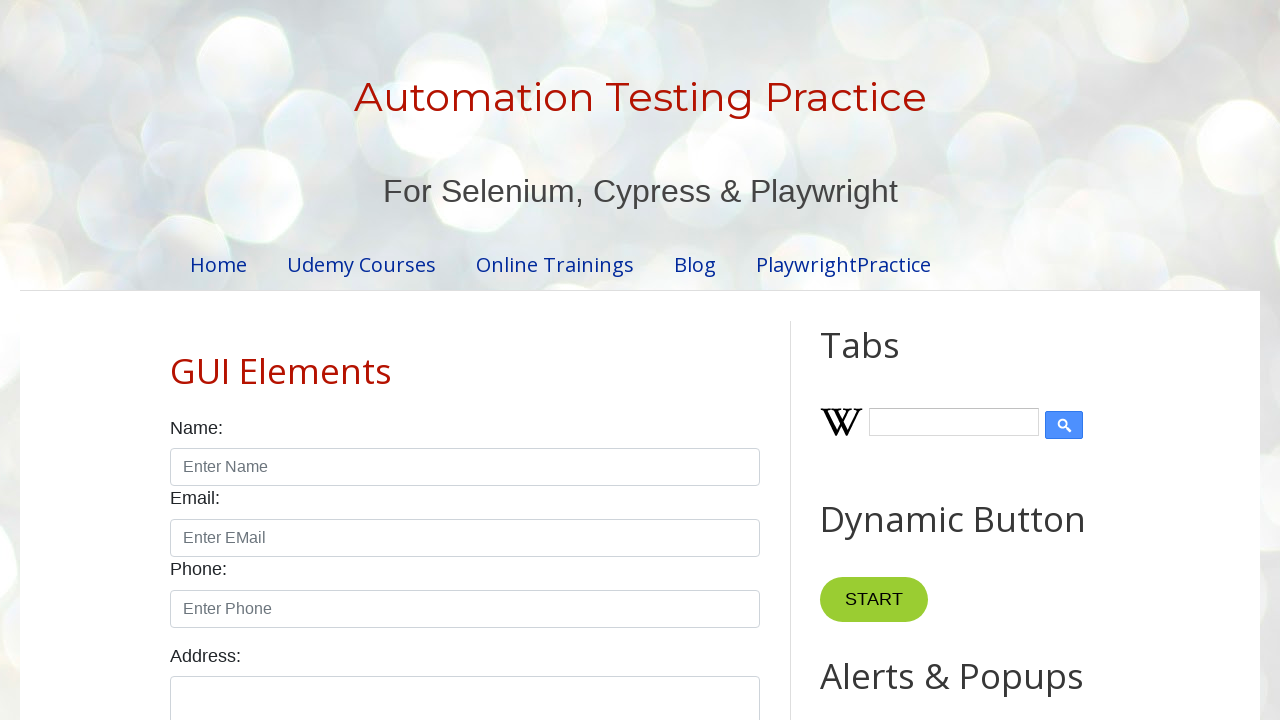